Tests dismissing a JavaScript confirm dialog and verifies the Cancel result message

Starting URL: https://the-internet.herokuapp.com/javascript_alerts

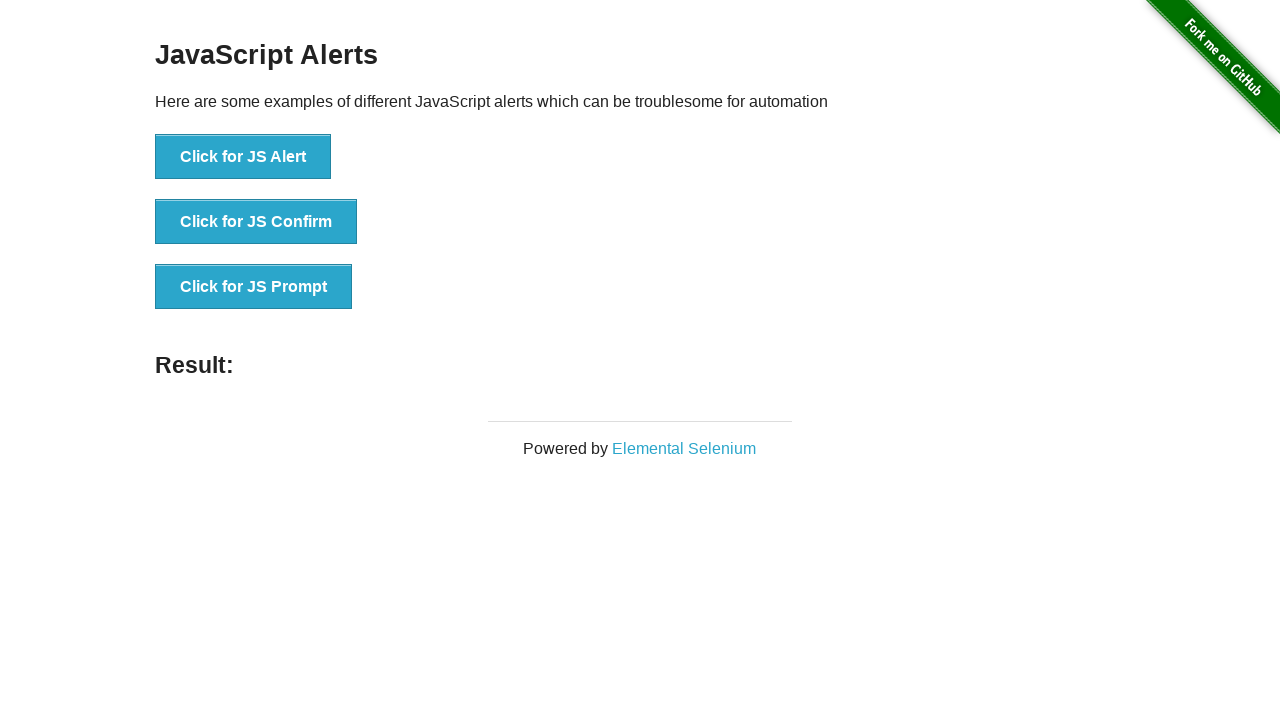

Set up dialog handler to dismiss the confirm dialog
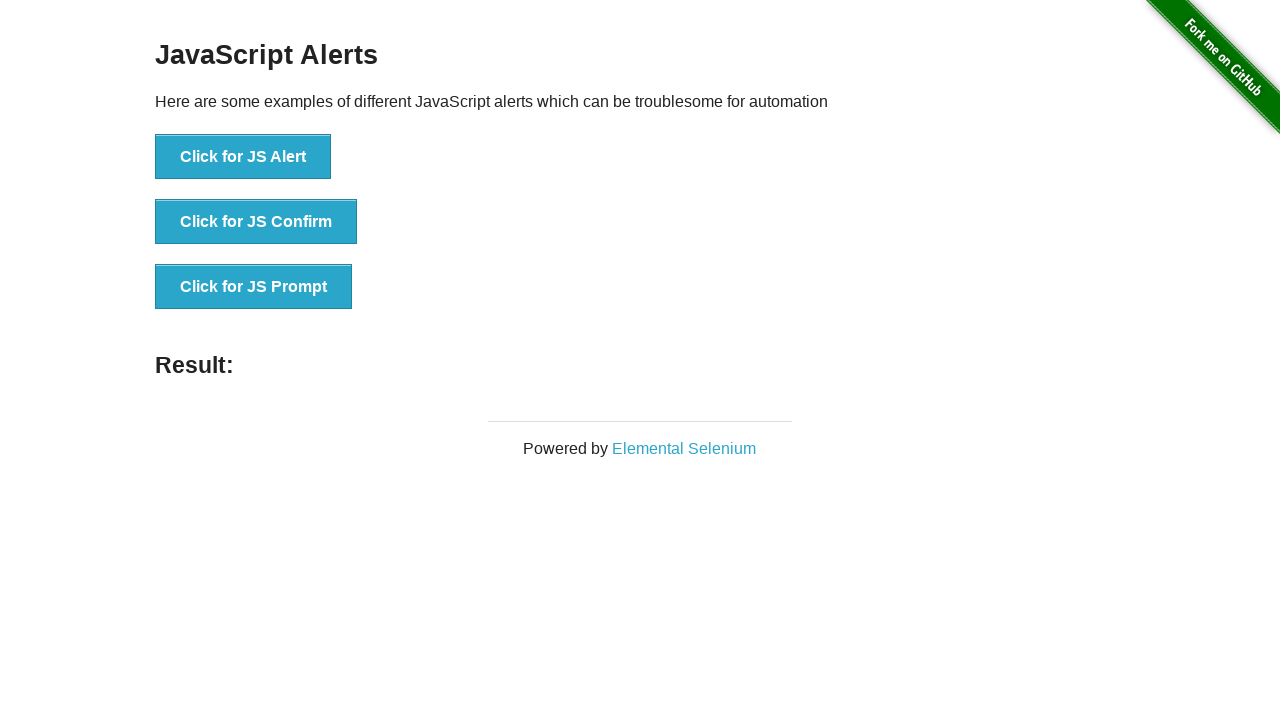

Clicked button to trigger JavaScript confirm dialog at (256, 222) on button[onclick='jsConfirm()']
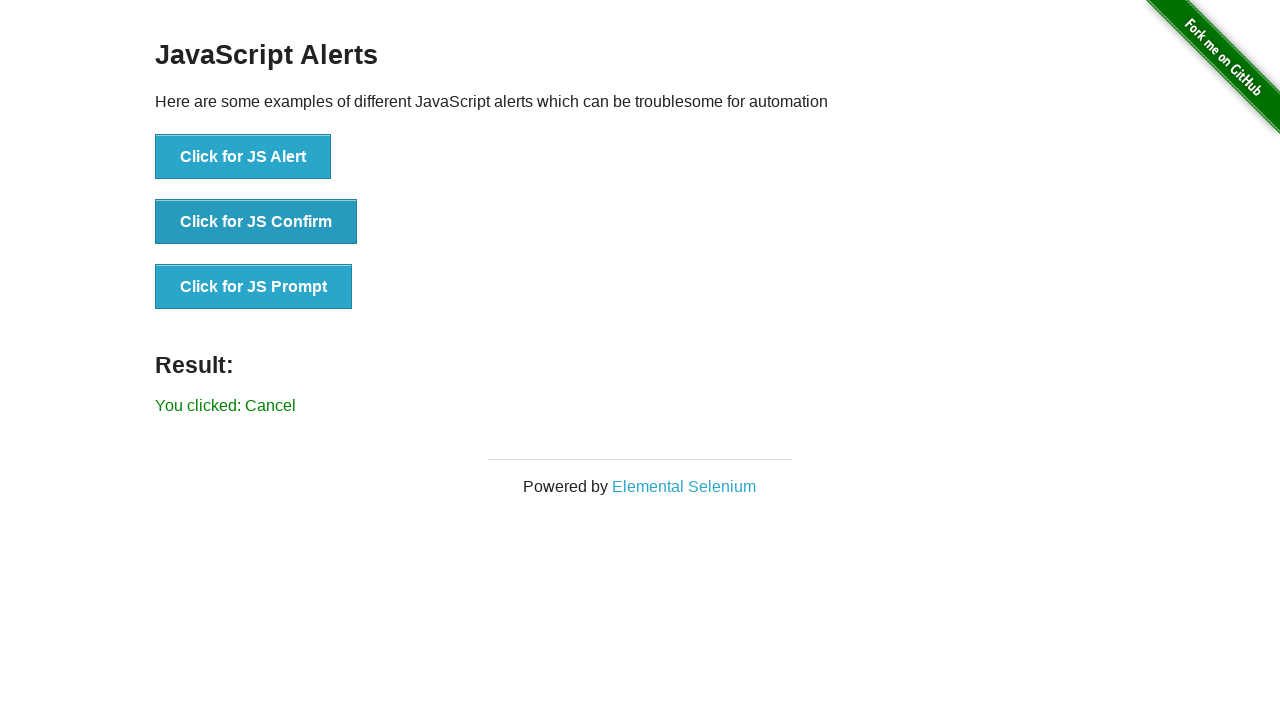

Result message element loaded after dismissing confirm dialog
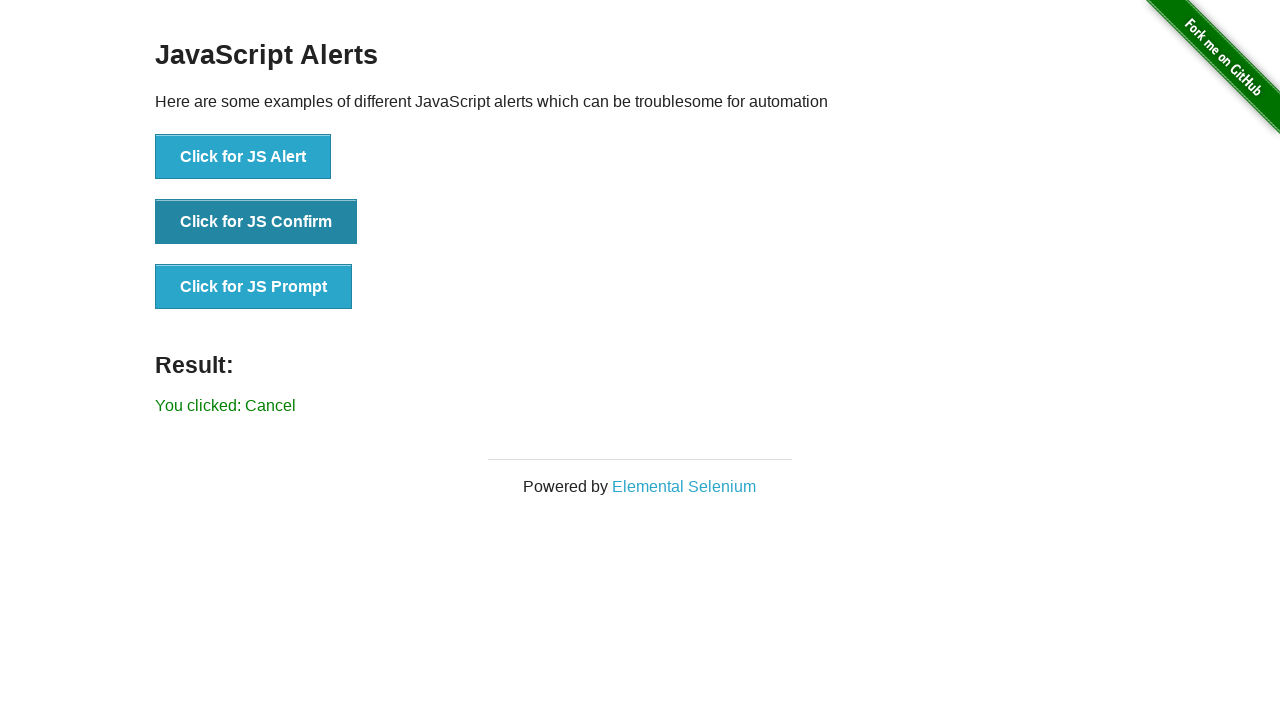

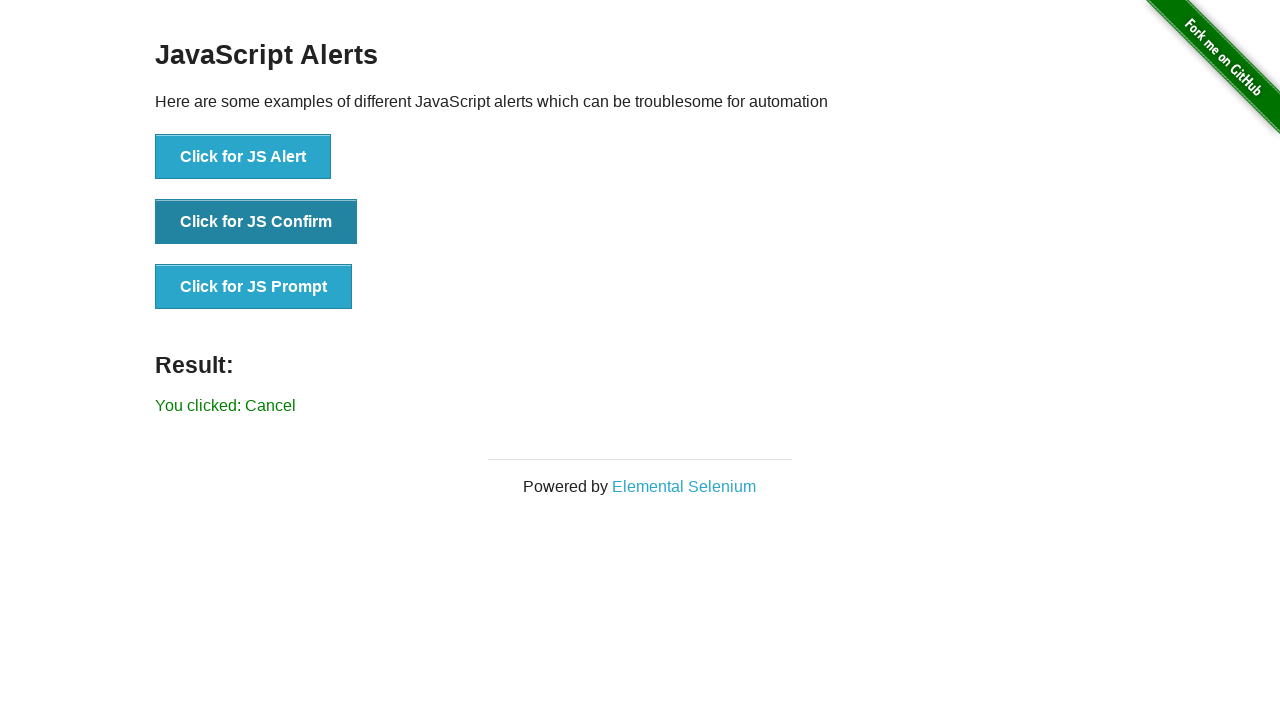